Tests static dropdown selection by choosing a random option from the dropdown menu

Starting URL: https://codenboxautomationlab.com/practice/

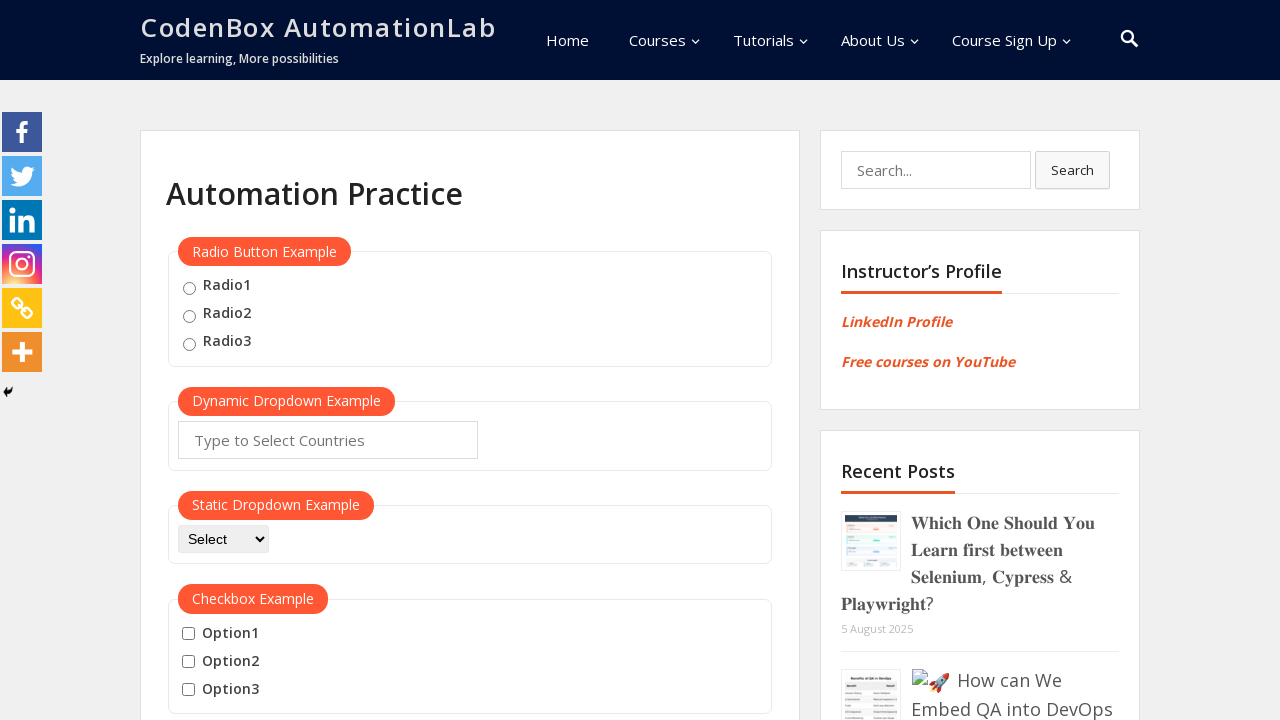

Navigated to practice page
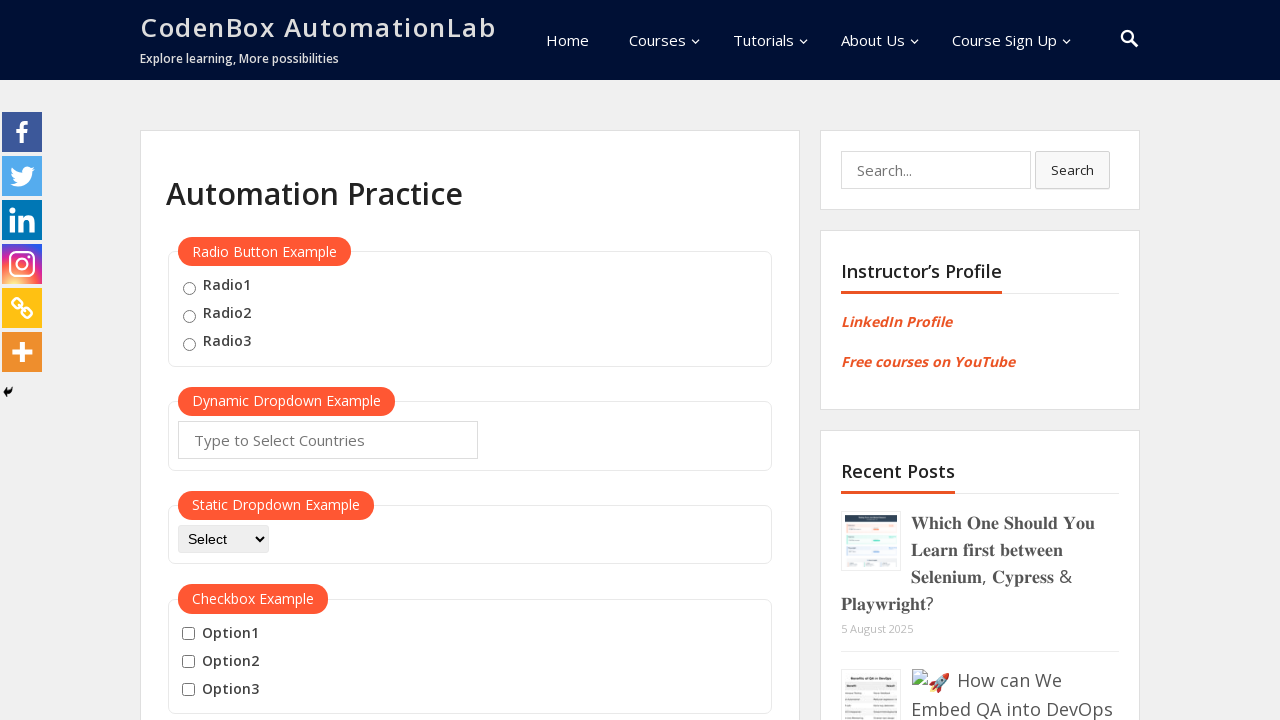

Located dropdown element
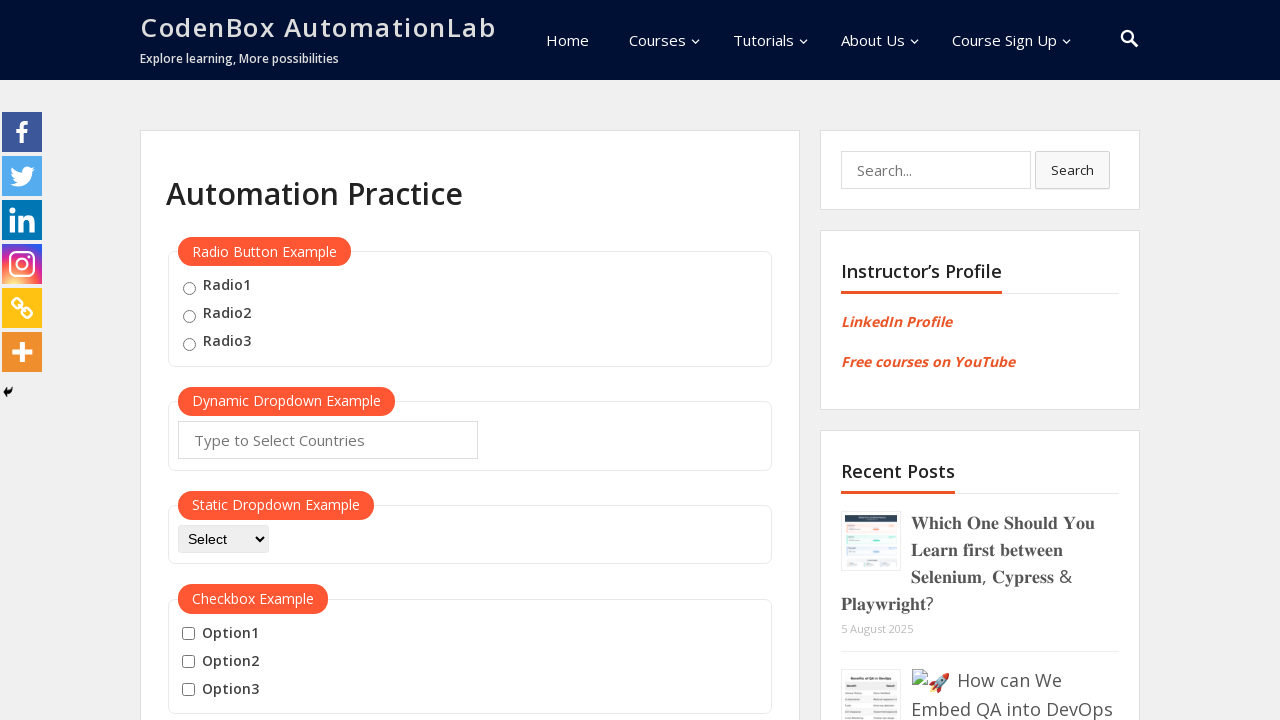

Retrieved all dropdown options (total: 4)
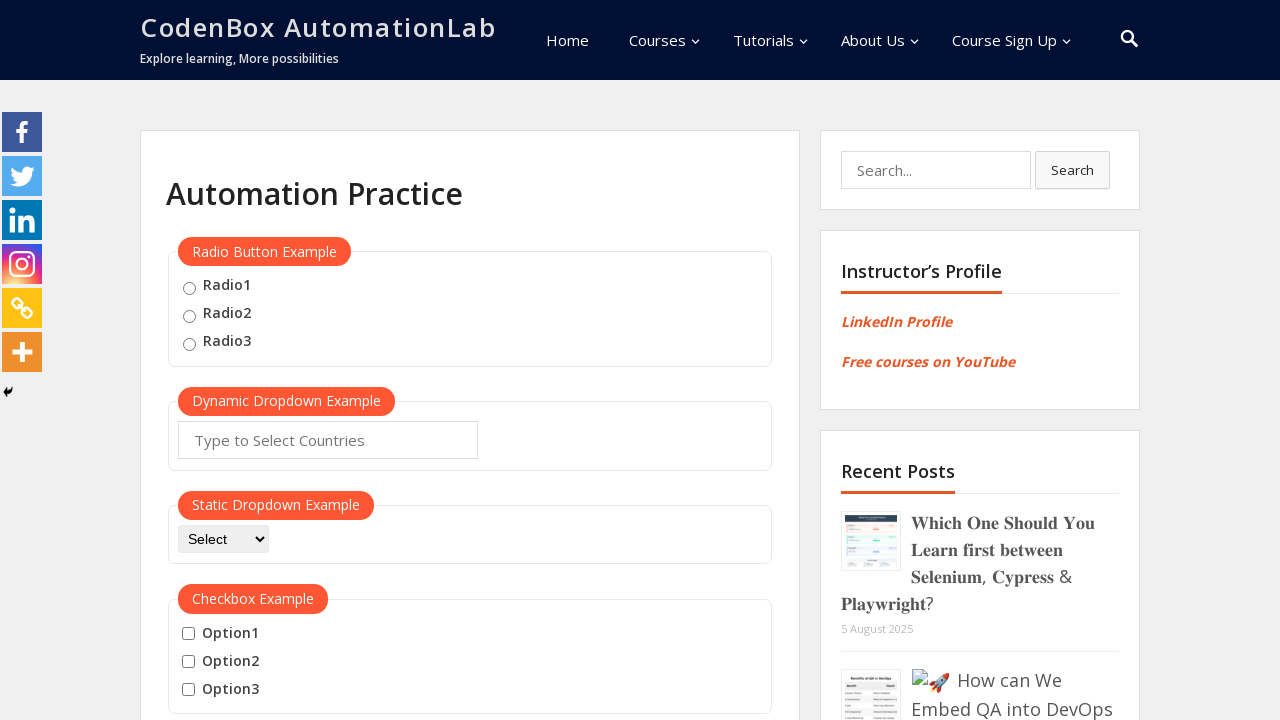

Generated random index 1 for dropdown selection
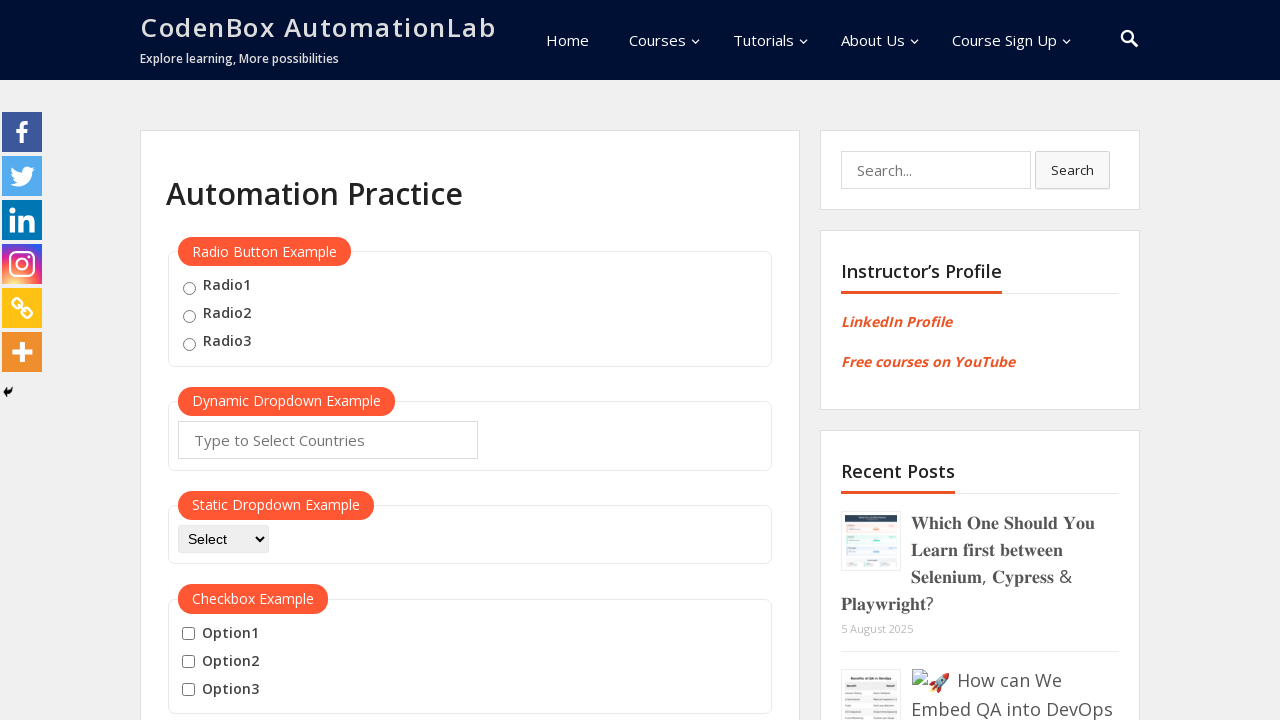

Selected random option 'Selenium' from dropdown at index 1 on #dropdown-class-example
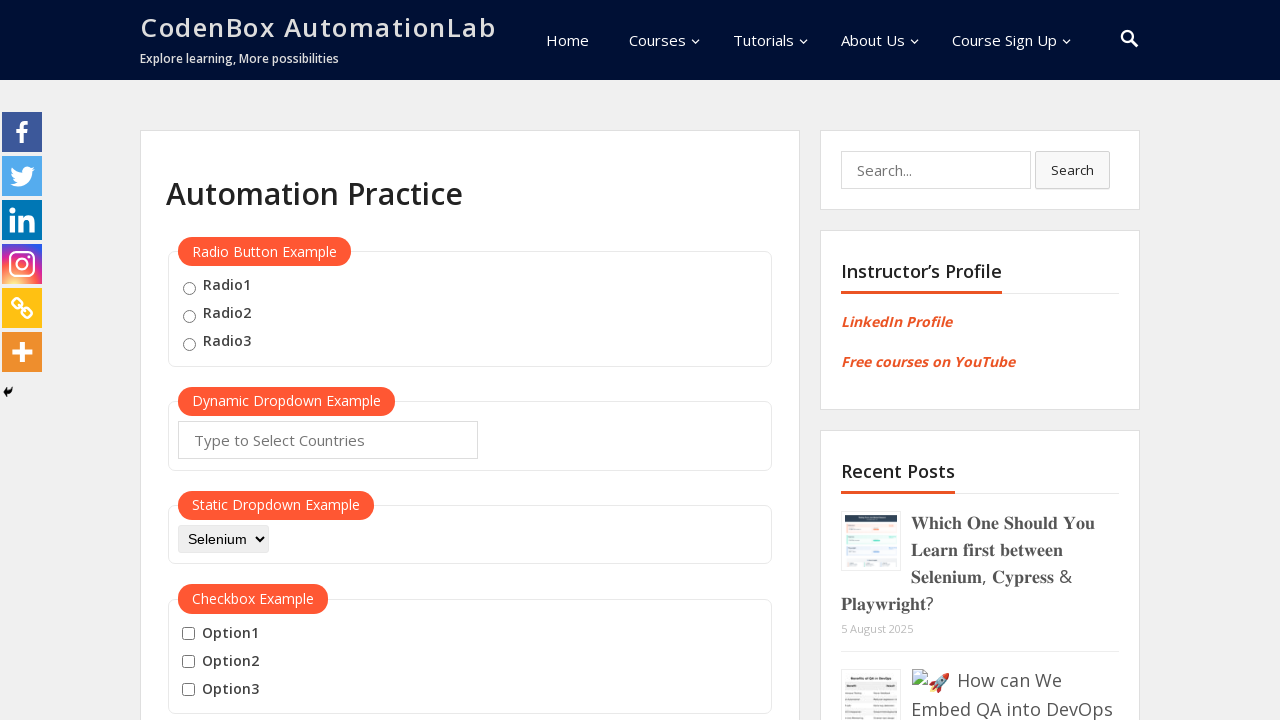

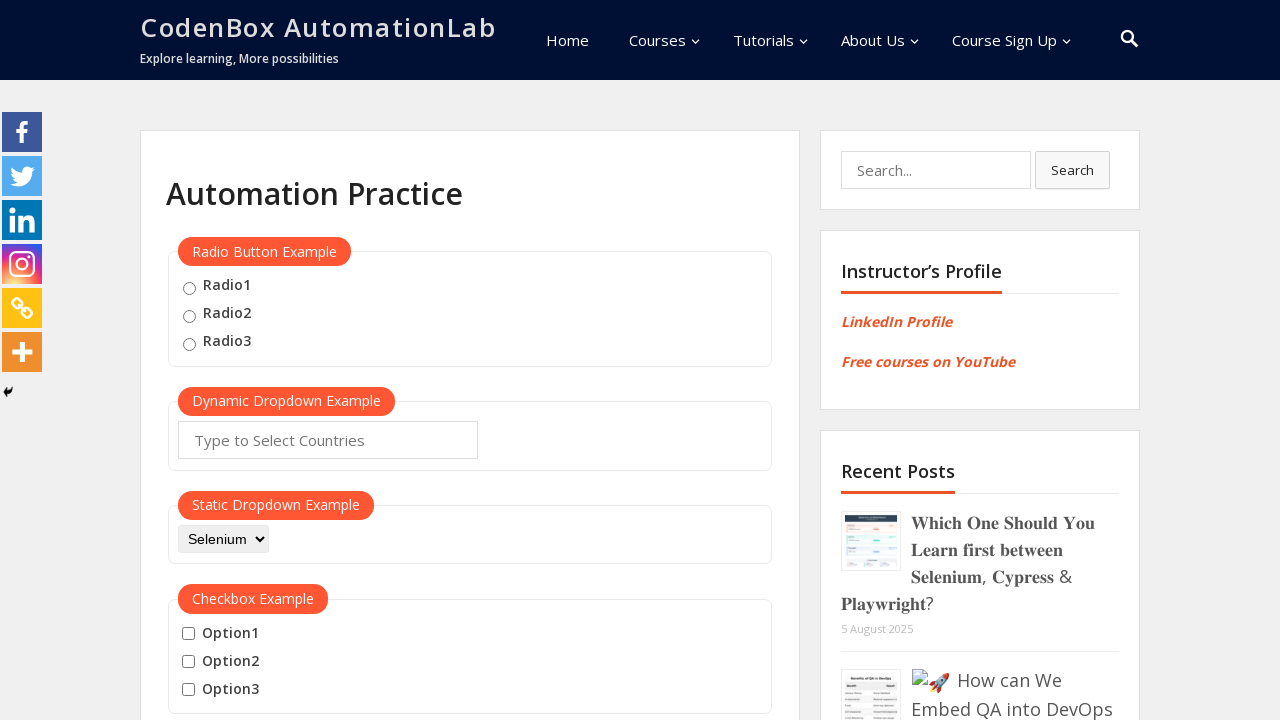